Tests sorting the Due column using semantic class attributes on the second table, clicking the dues column header and verifying sorting.

Starting URL: http://the-internet.herokuapp.com/tables

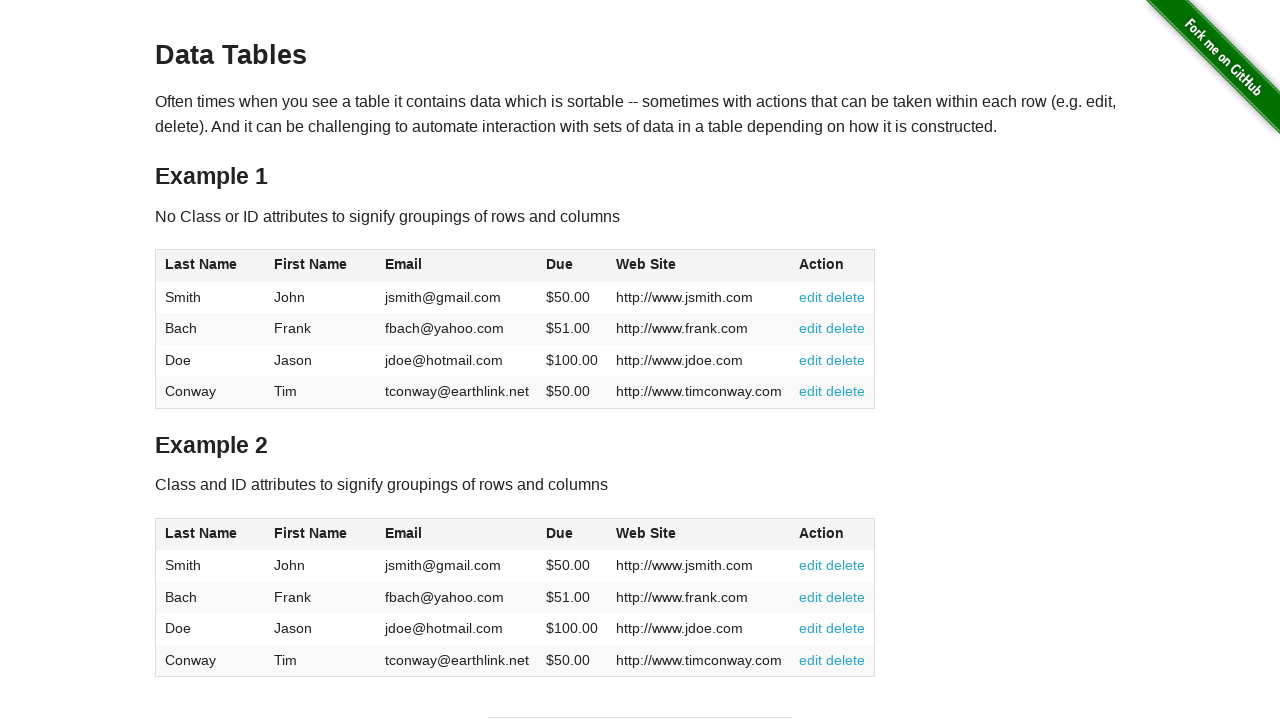

Clicked the Due column header in the second table using semantic class selector at (560, 533) on #table2 thead .dues
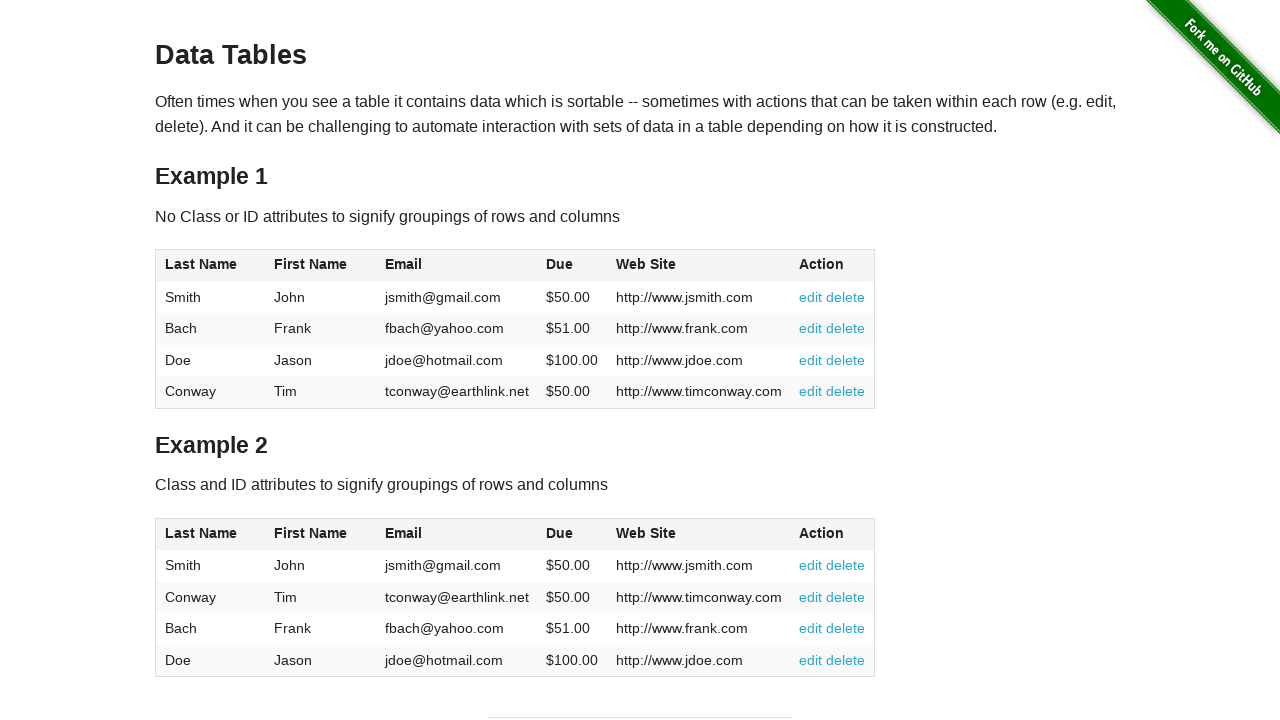

Waited for Due column cells to load in table body
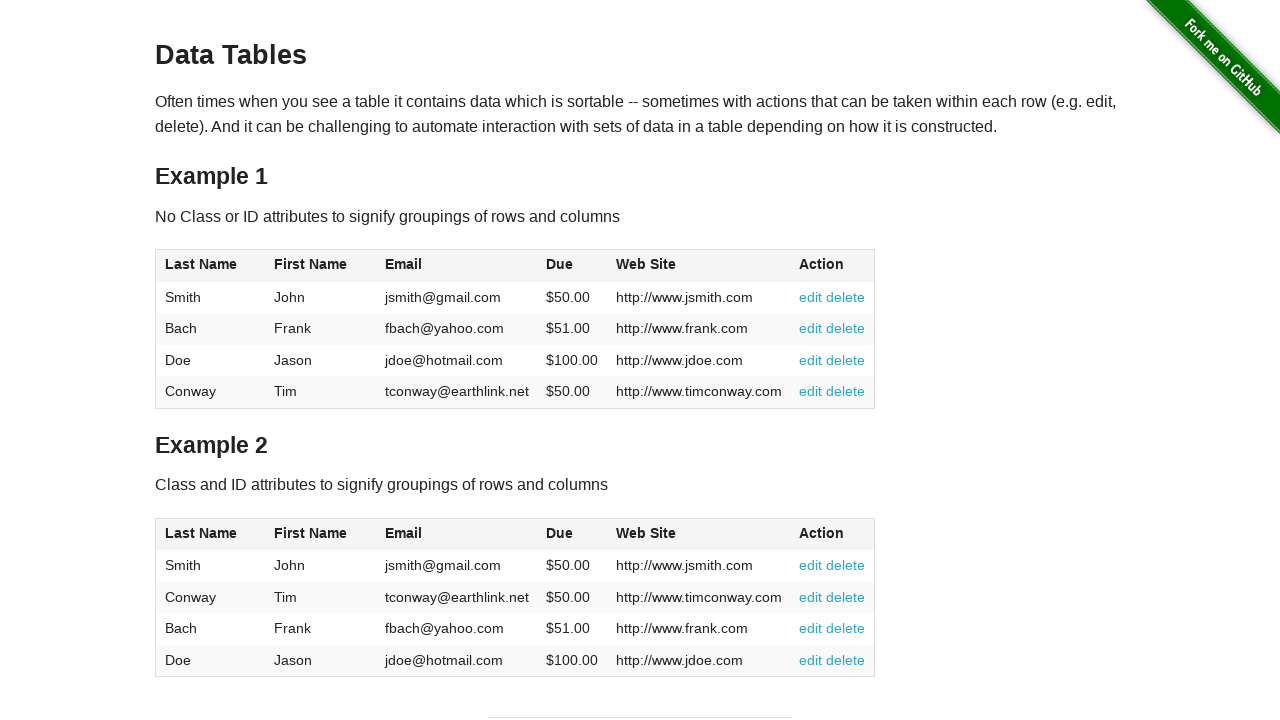

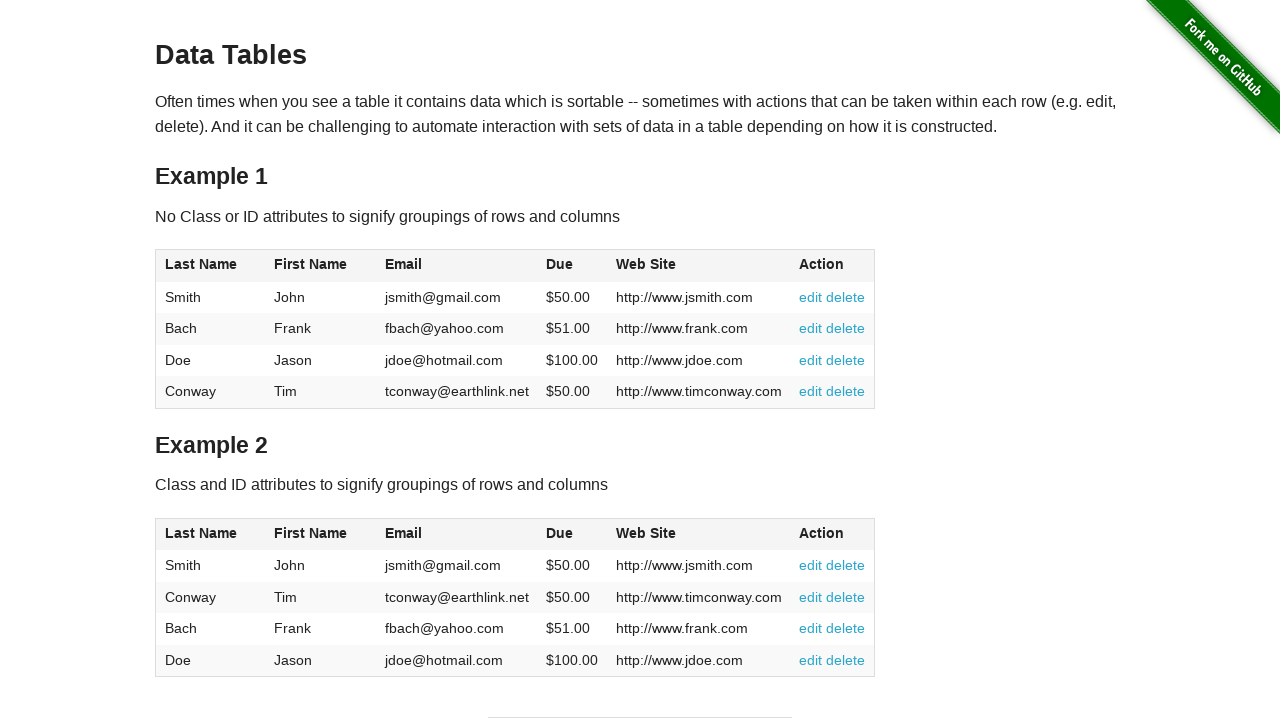